Tests that entering a valid 5-digit zip code allows proceeding to the registration form where first name field becomes visible.

Starting URL: https://www.sharelane.com/cgi-bin/register.py

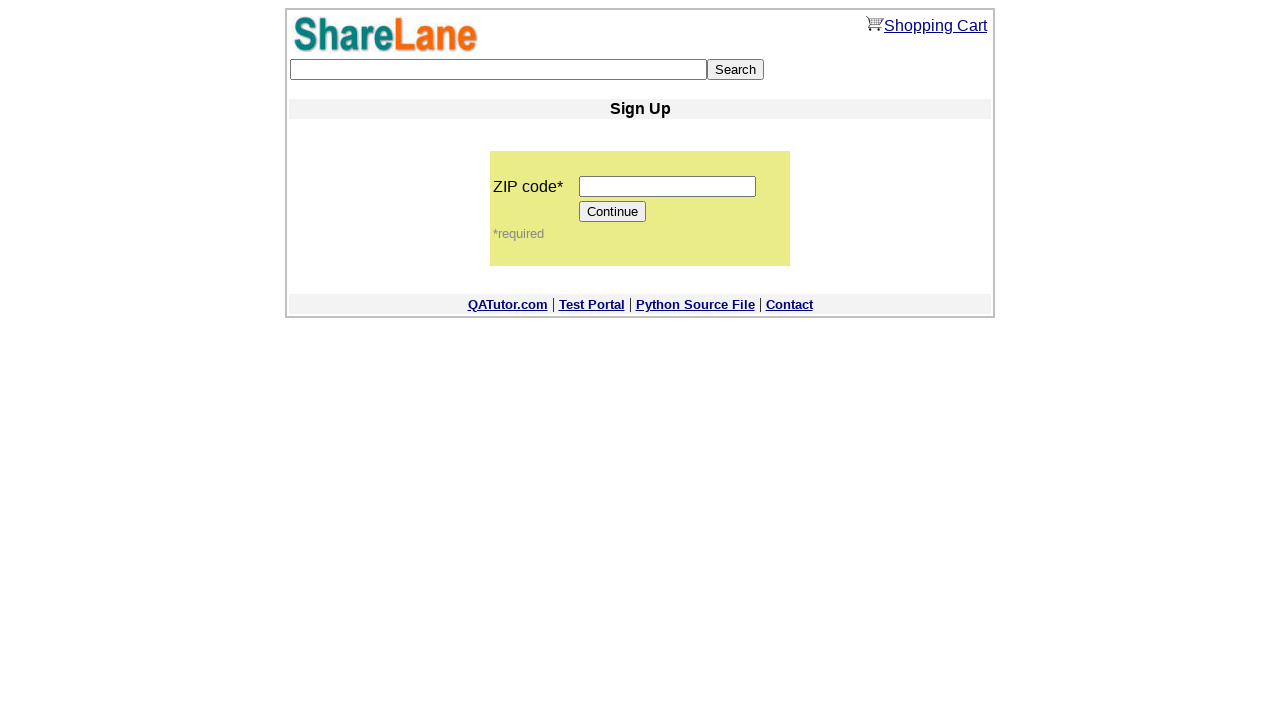

Filled zip code field with valid 5-digit code '12345' on input[name='zip_code']
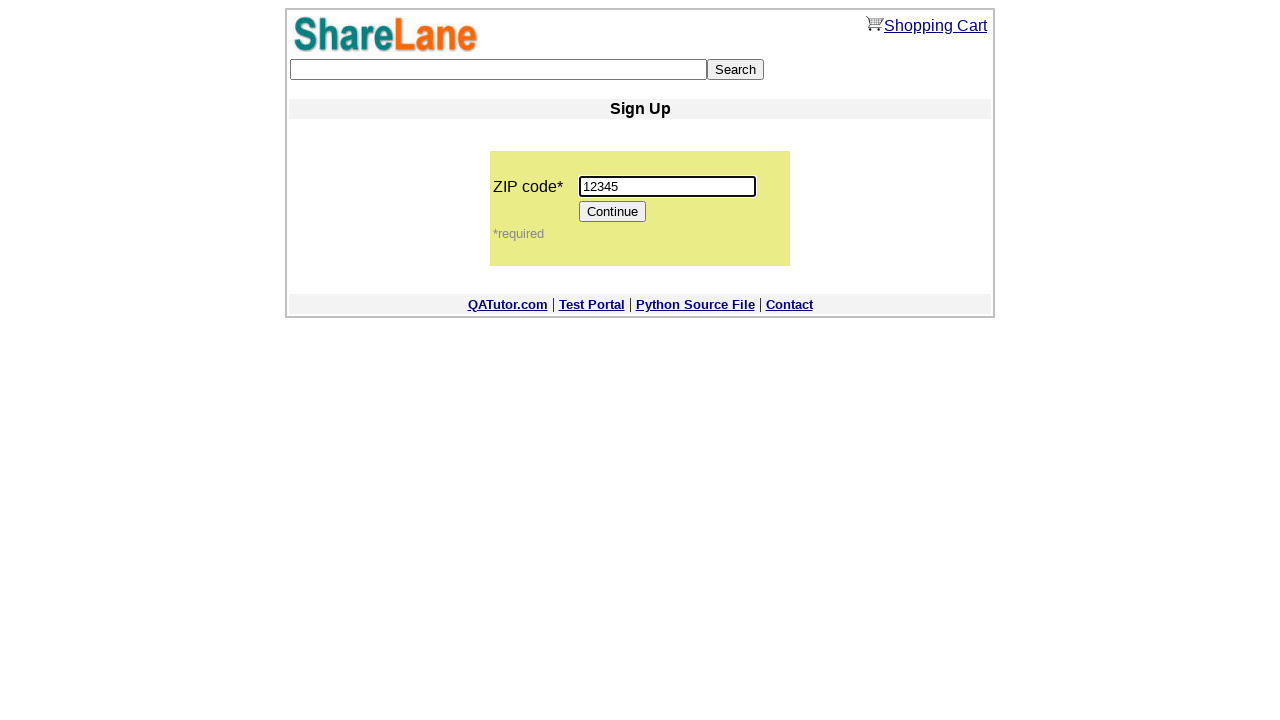

Clicked Continue button to proceed to registration form at (613, 212) on input[value='Continue']
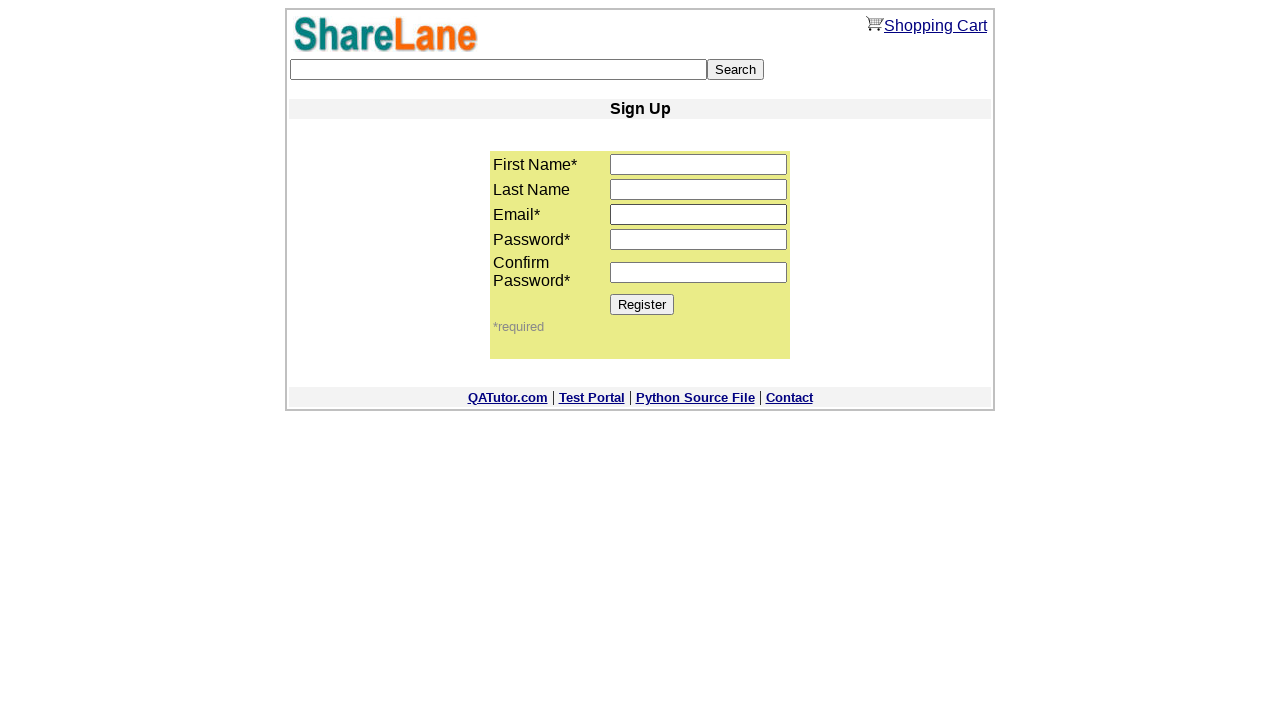

Verified first name field is now visible on registration form
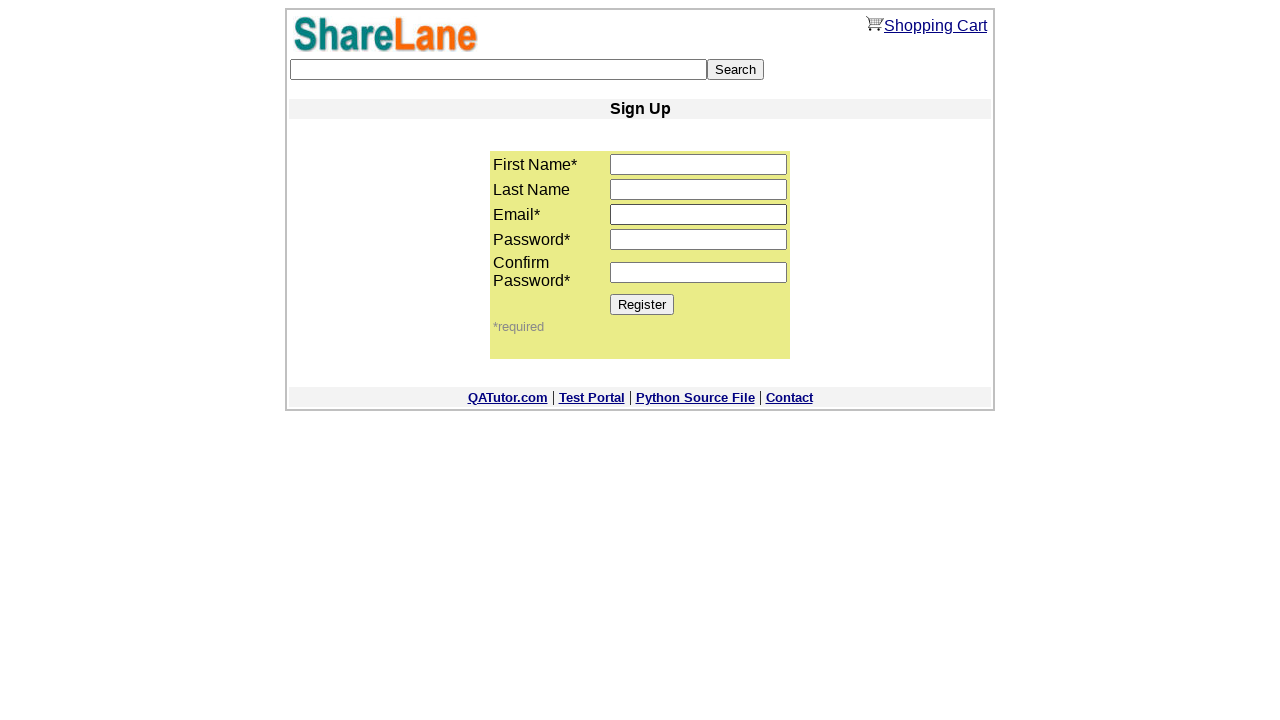

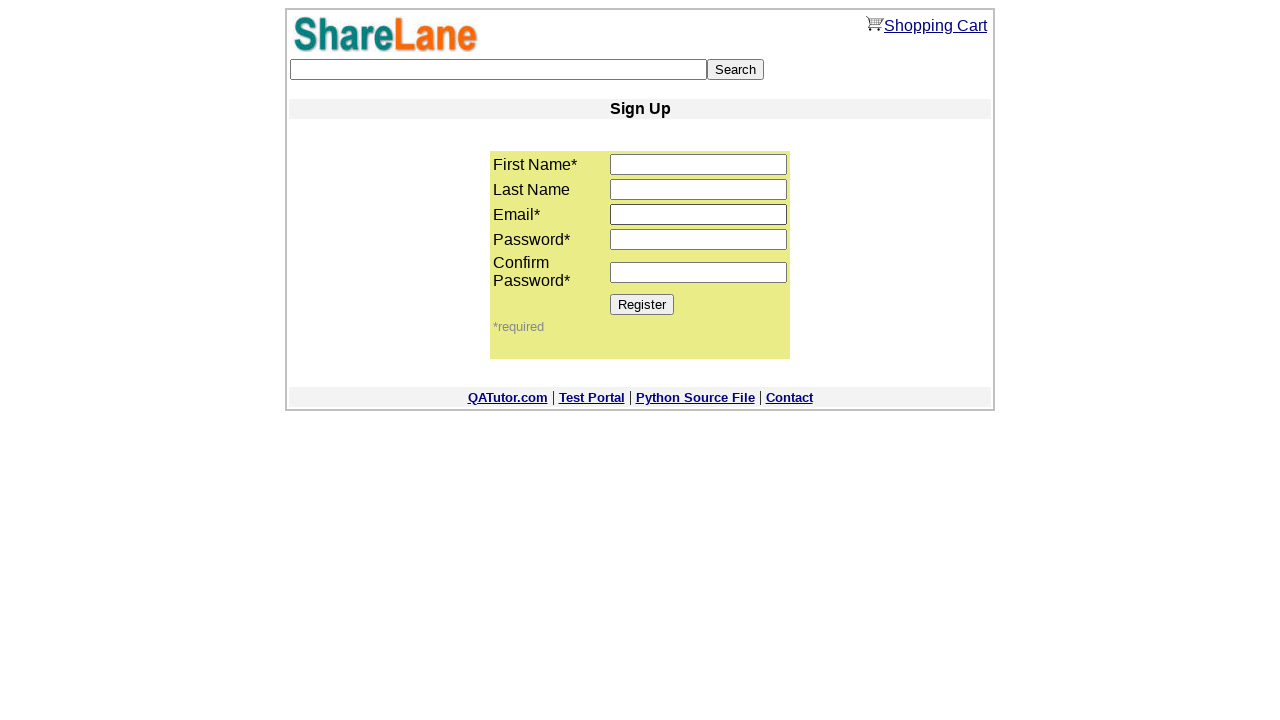